Tests clearing browser cookies by clicking a button to set a cookie and then clearing all cookies, verifying the count changes appropriately.

Starting URL: https://example.cypress.io/commands/cookies

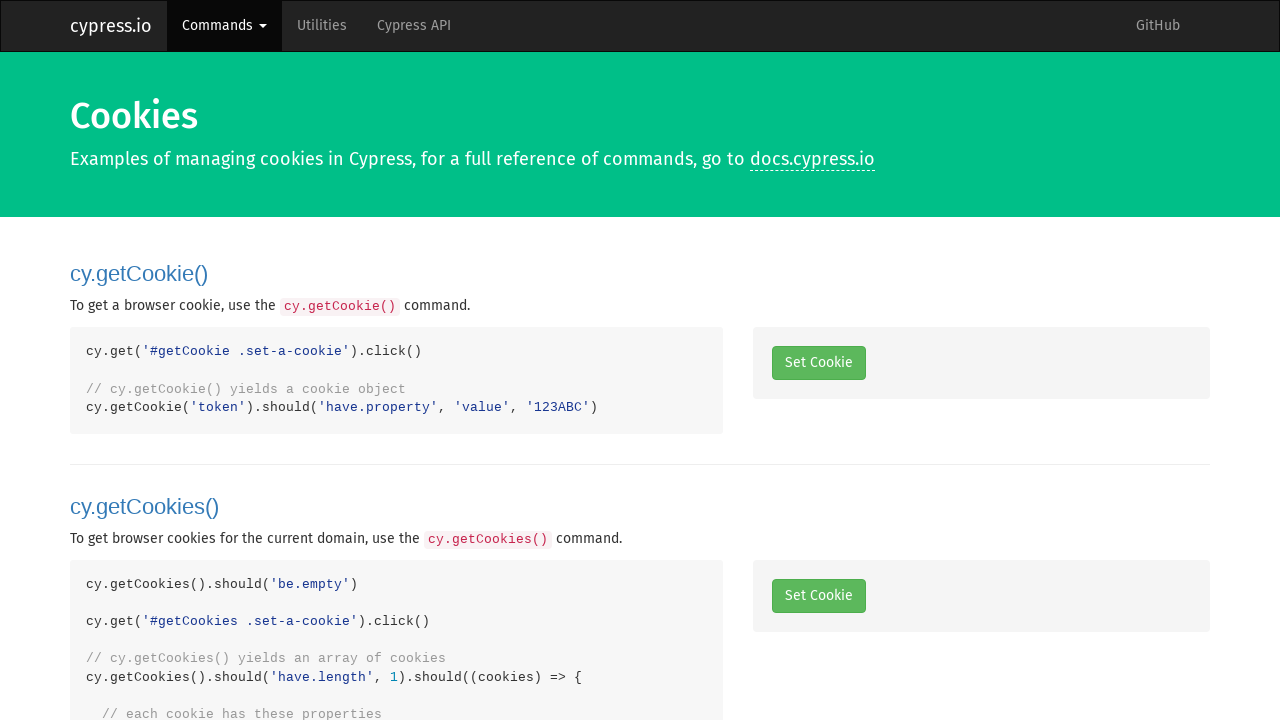

Cleared all cookies from context
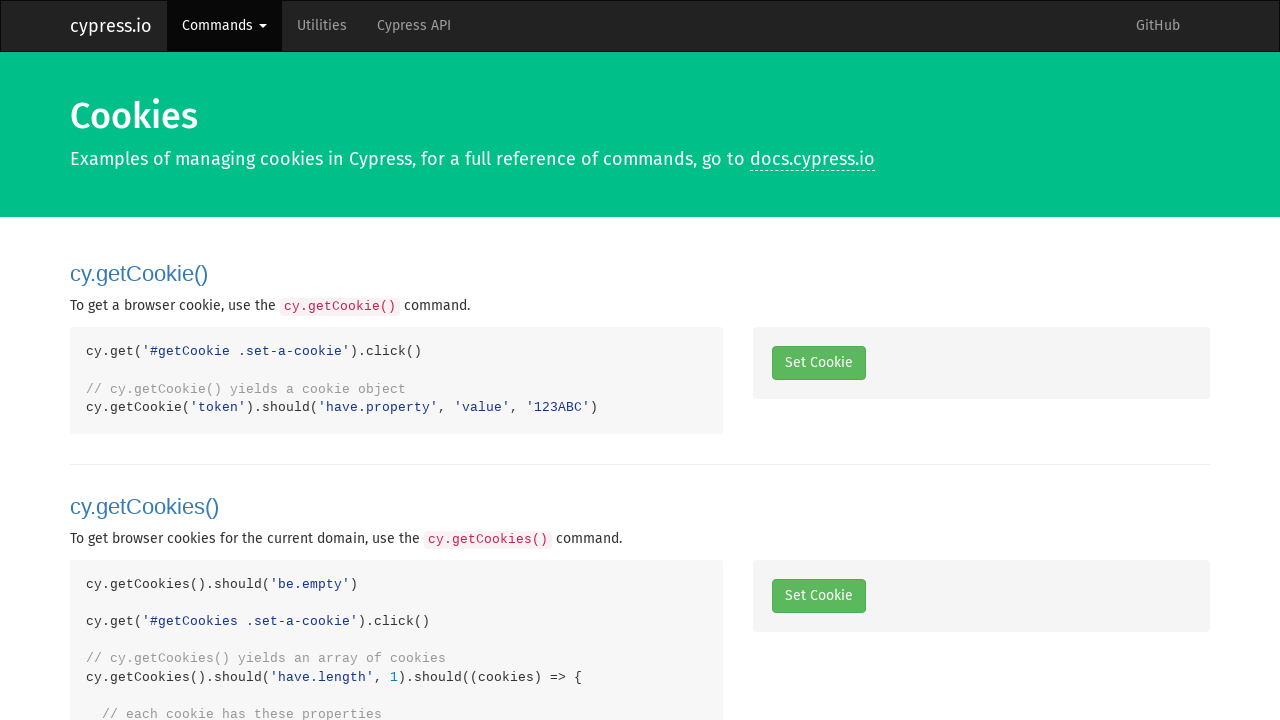

Verified no cookies exist initially
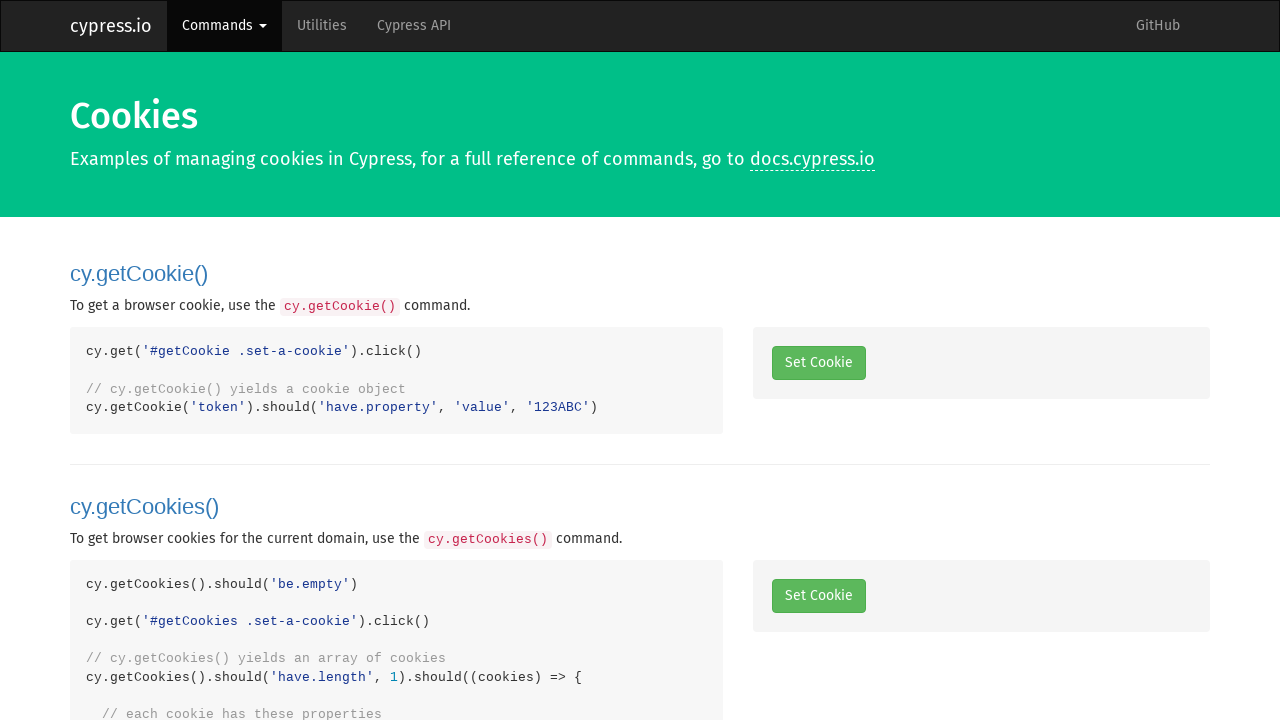

Clicked 'Set a Cookie' button at (818, 363) on #getCookie .set-a-cookie
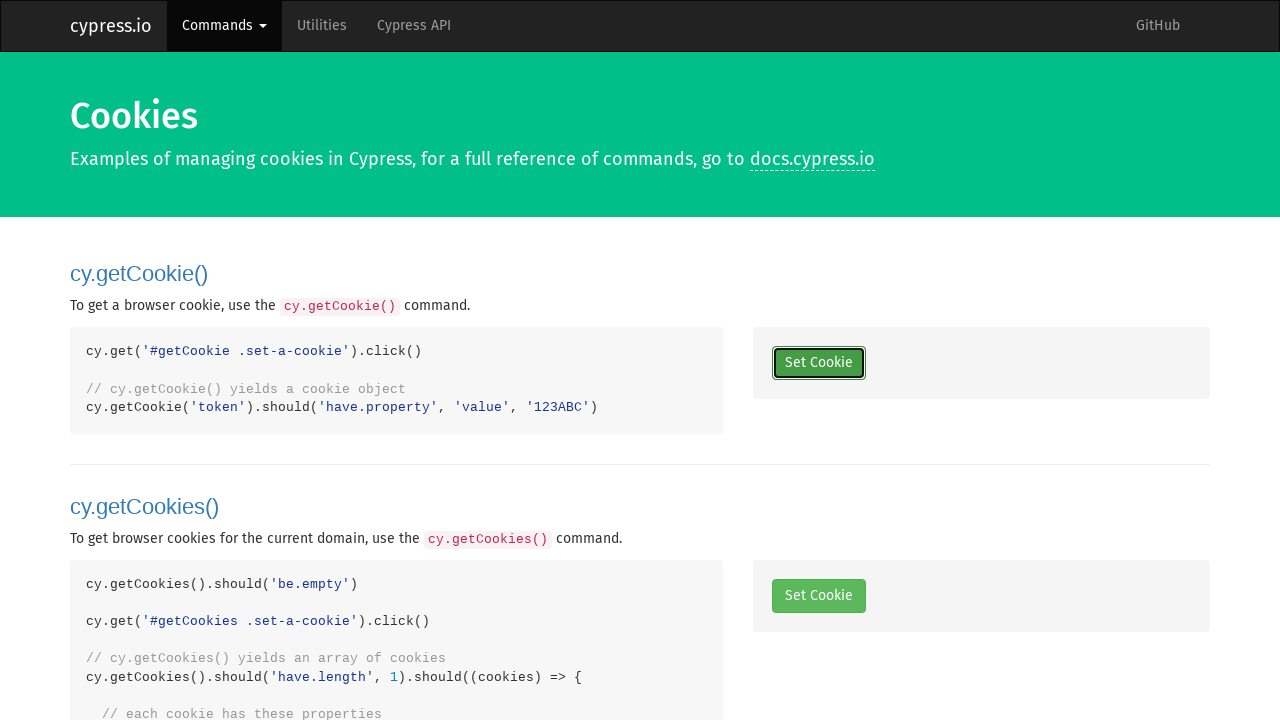

Verified one cookie was created
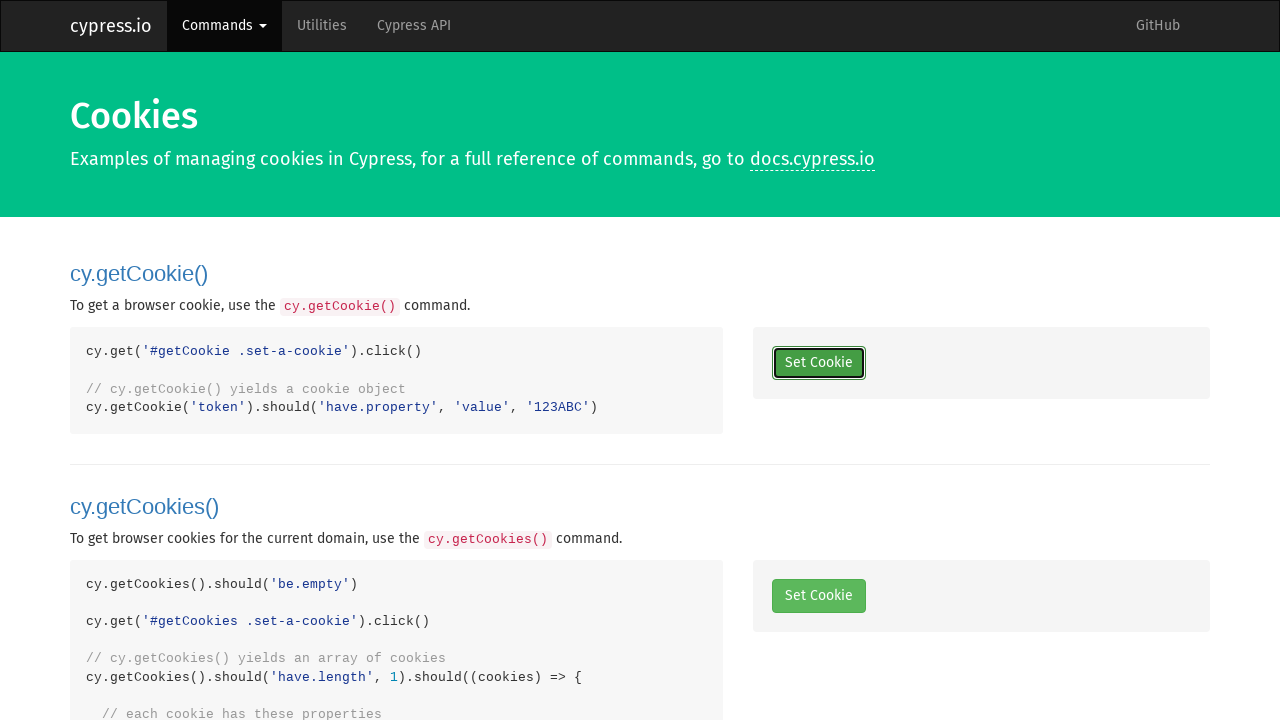

Cleared all cookies from context
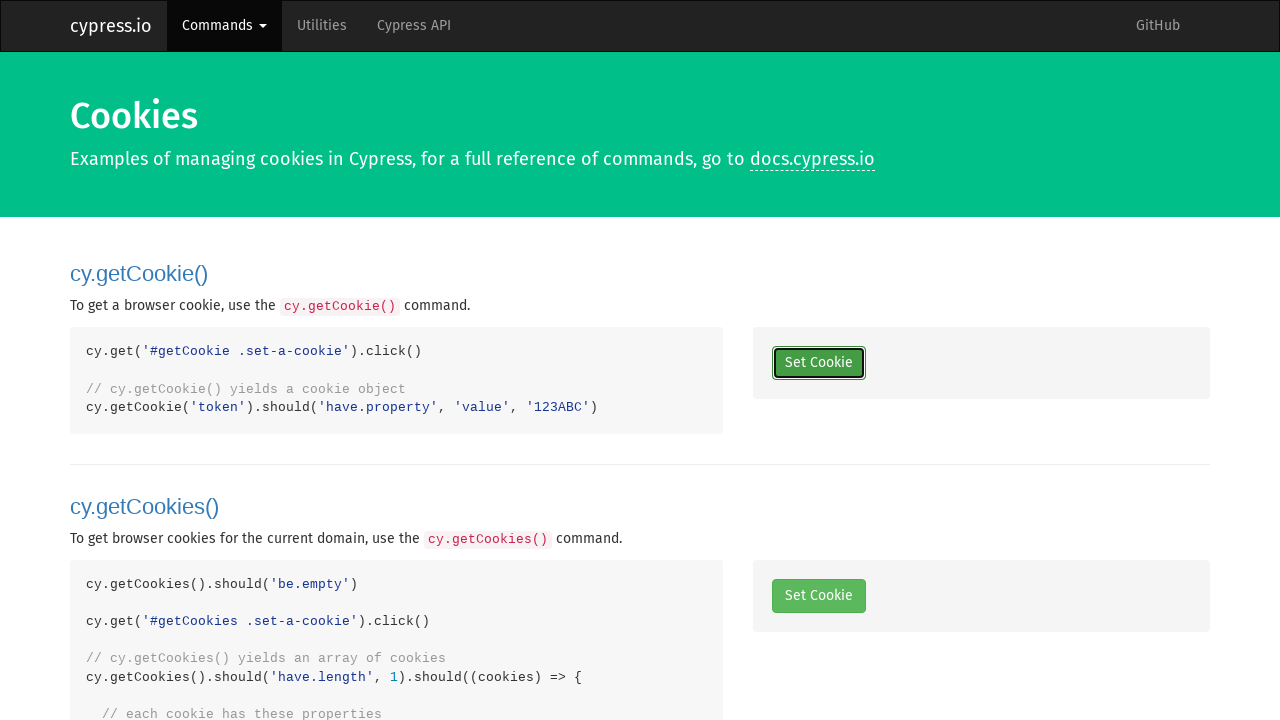

Verified all cookies were successfully cleared
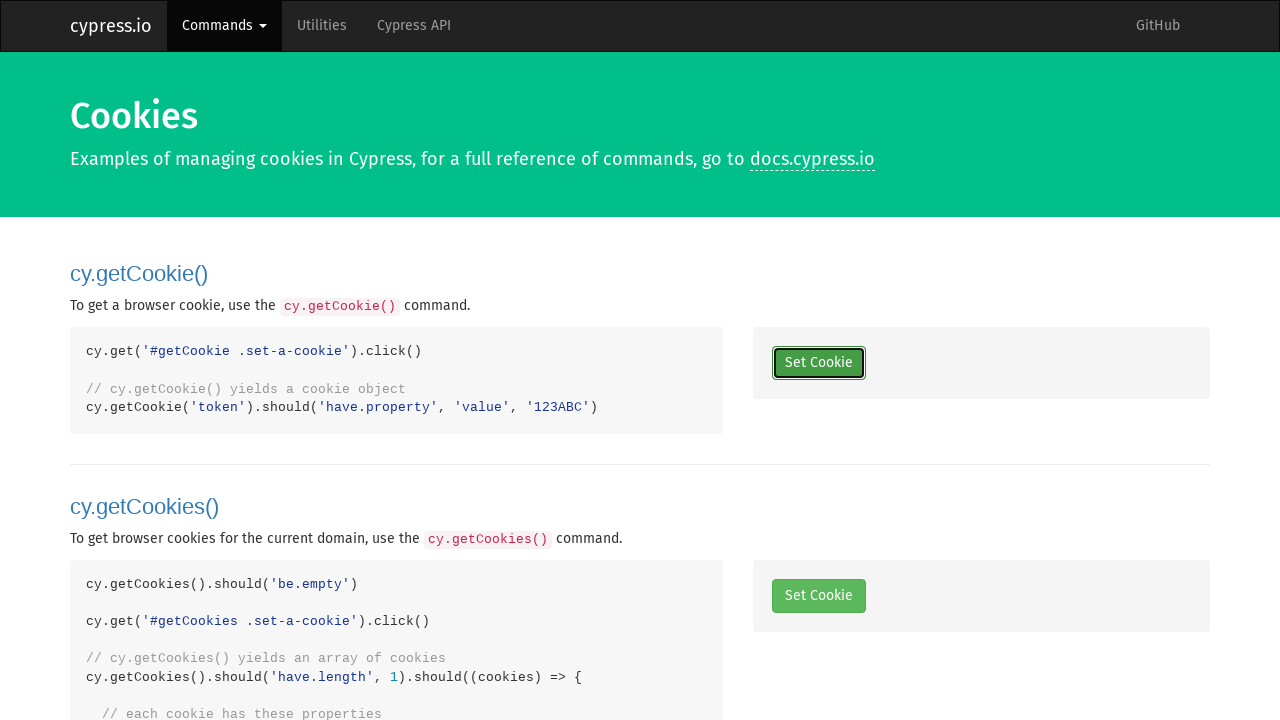

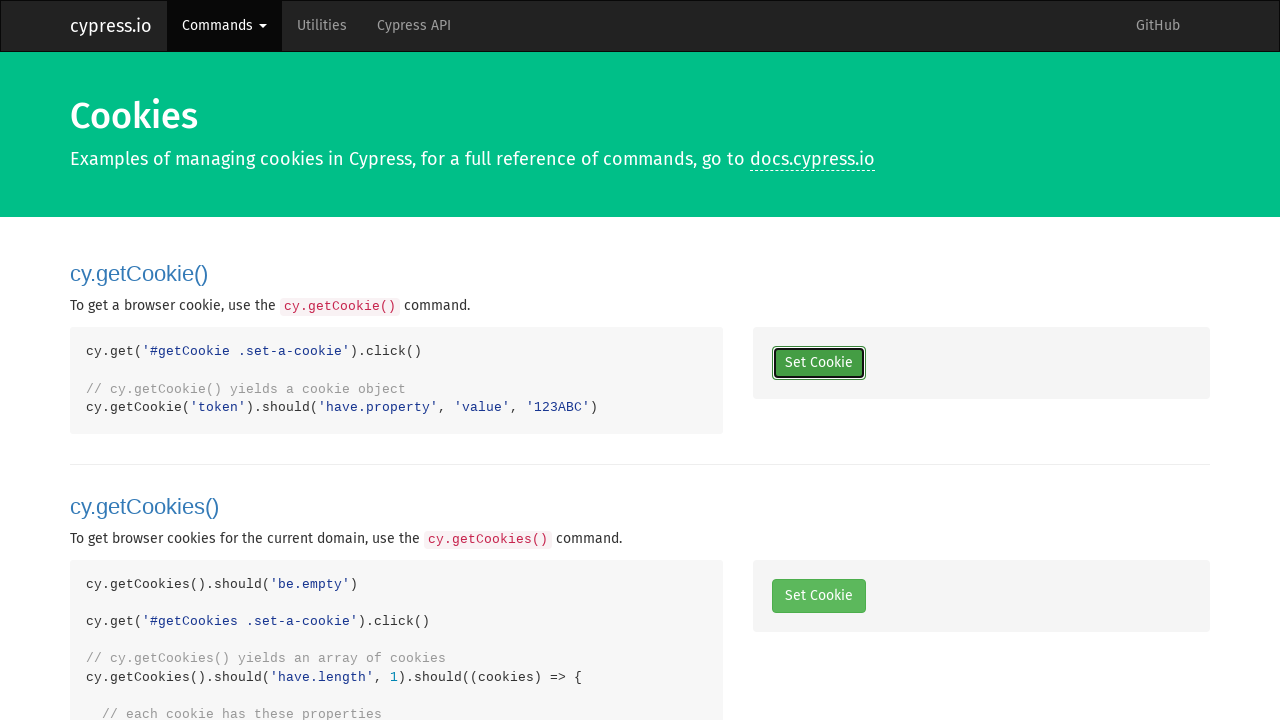